Tests that the todo count updates correctly as items are added

Starting URL: https://demo.playwright.dev/todomvc

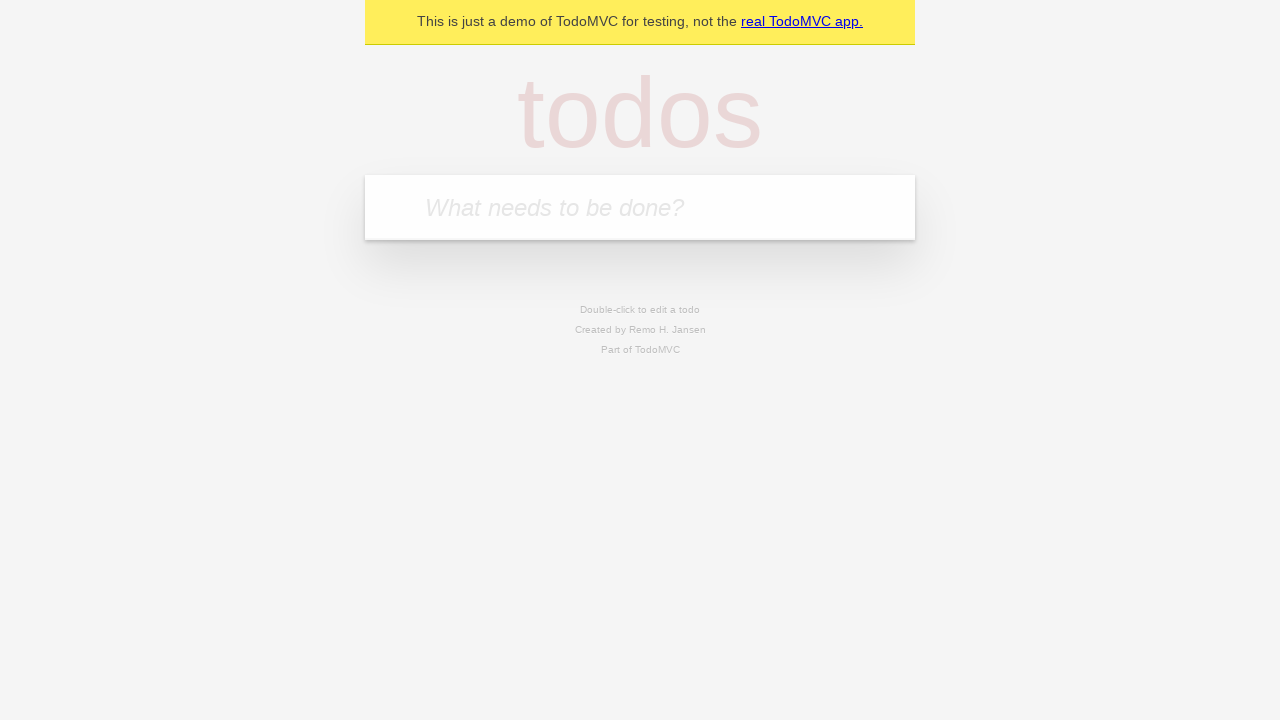

Filled todo input with 'buy some cheese' on internal:attr=[placeholder="What needs to be done?"i]
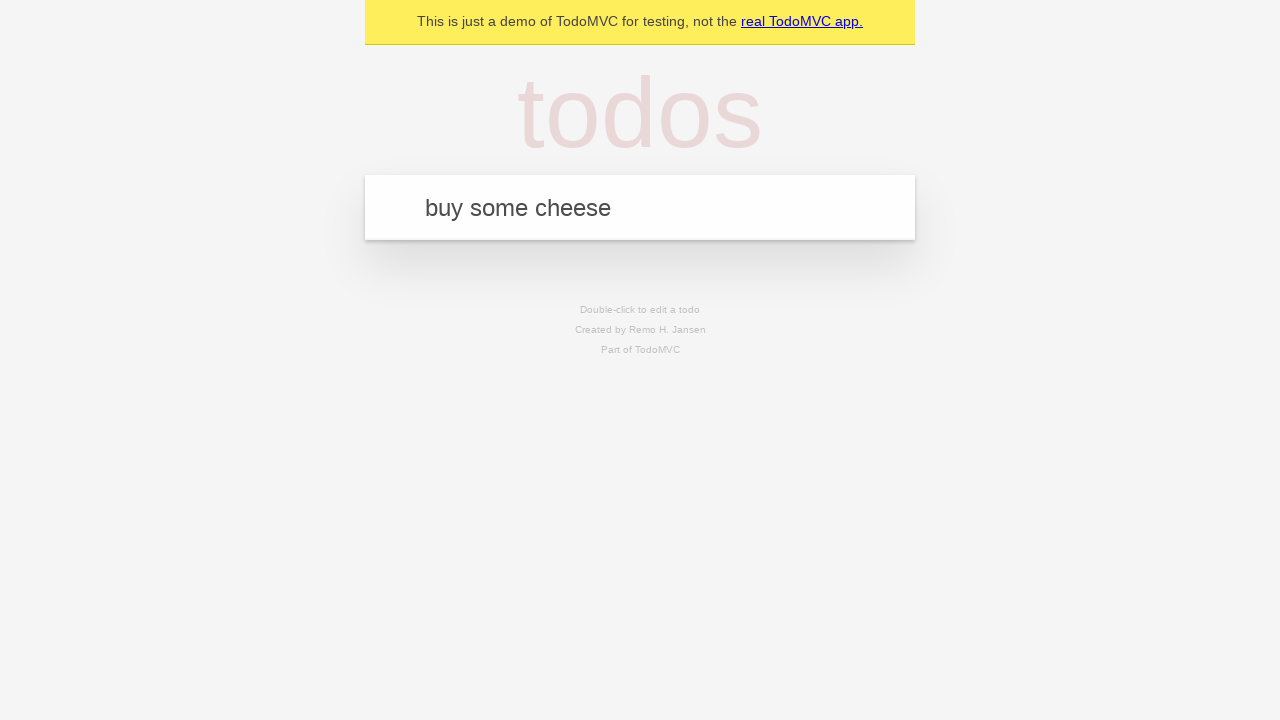

Pressed Enter to add first todo item on internal:attr=[placeholder="What needs to be done?"i]
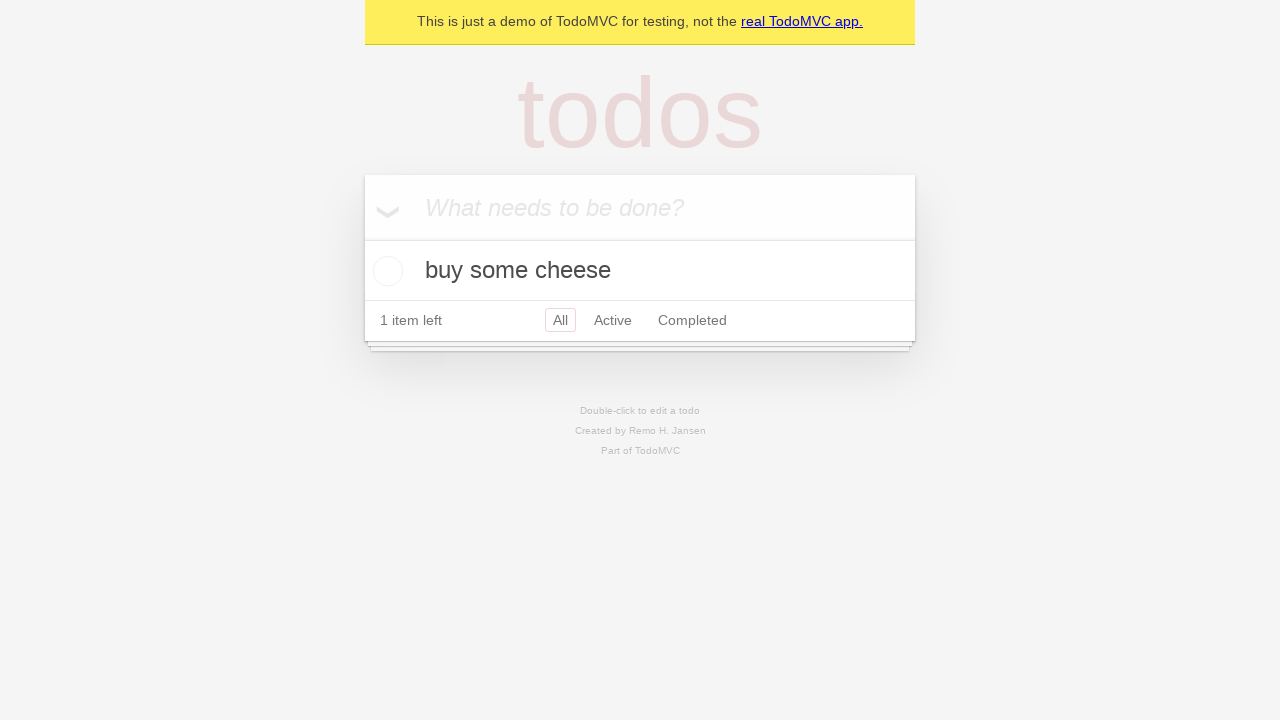

Todo count element appeared after first item added
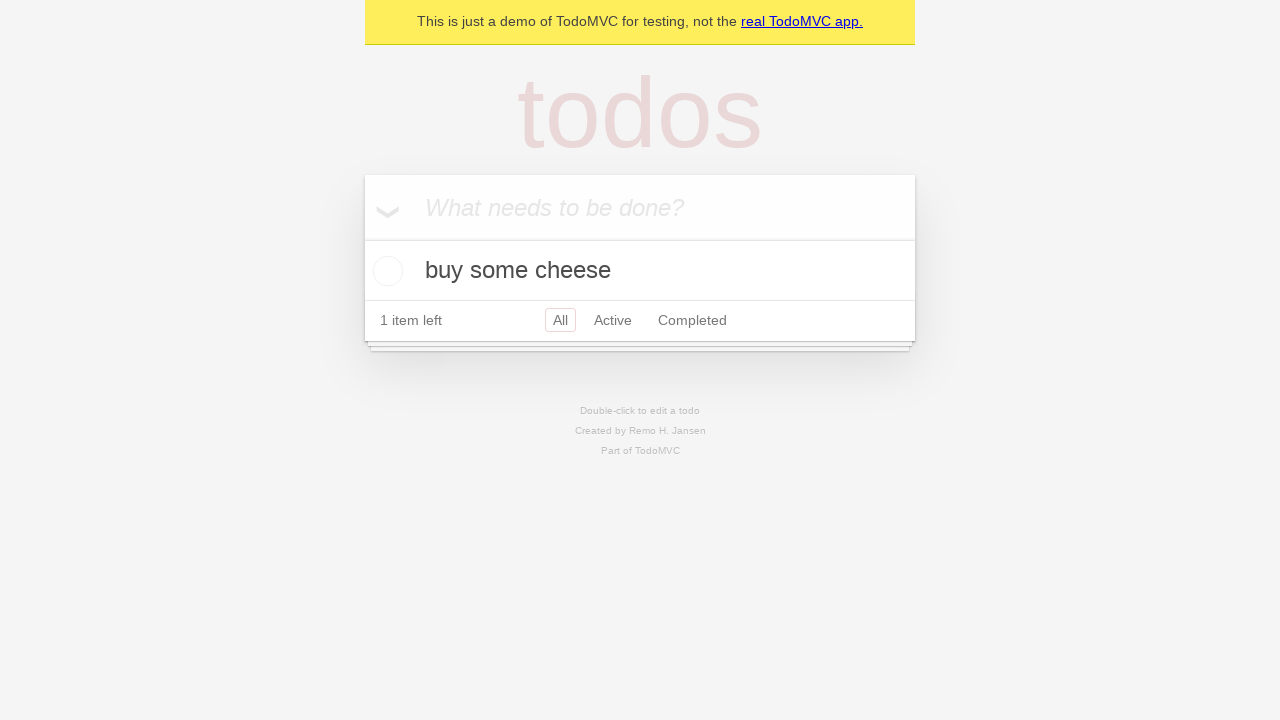

Filled todo input with 'feed the cat' on internal:attr=[placeholder="What needs to be done?"i]
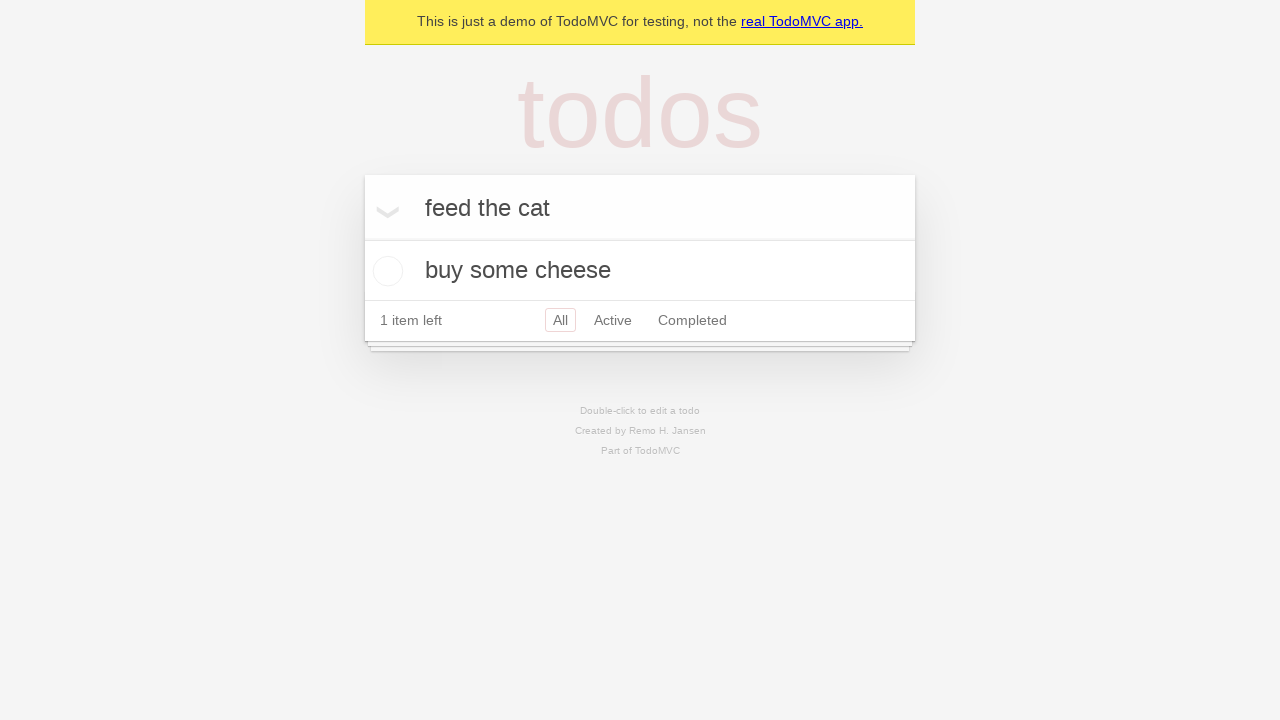

Pressed Enter to add second todo item on internal:attr=[placeholder="What needs to be done?"i]
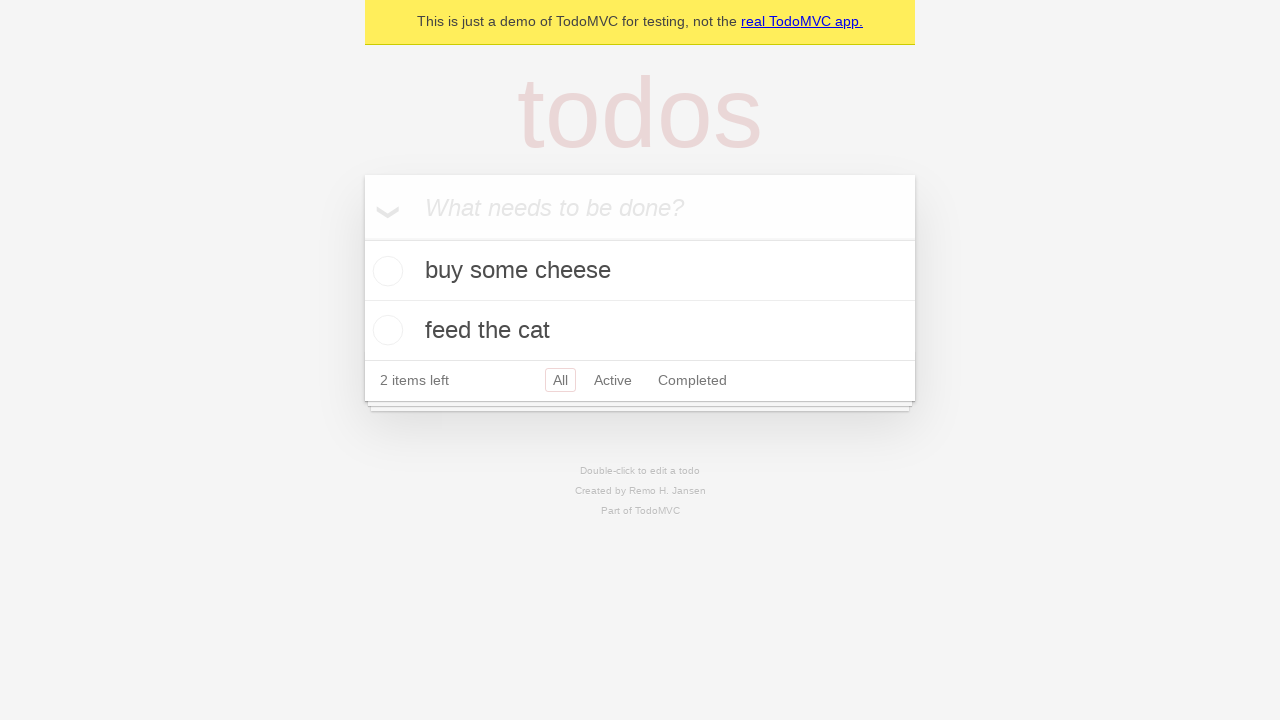

Second todo item loaded and displayed
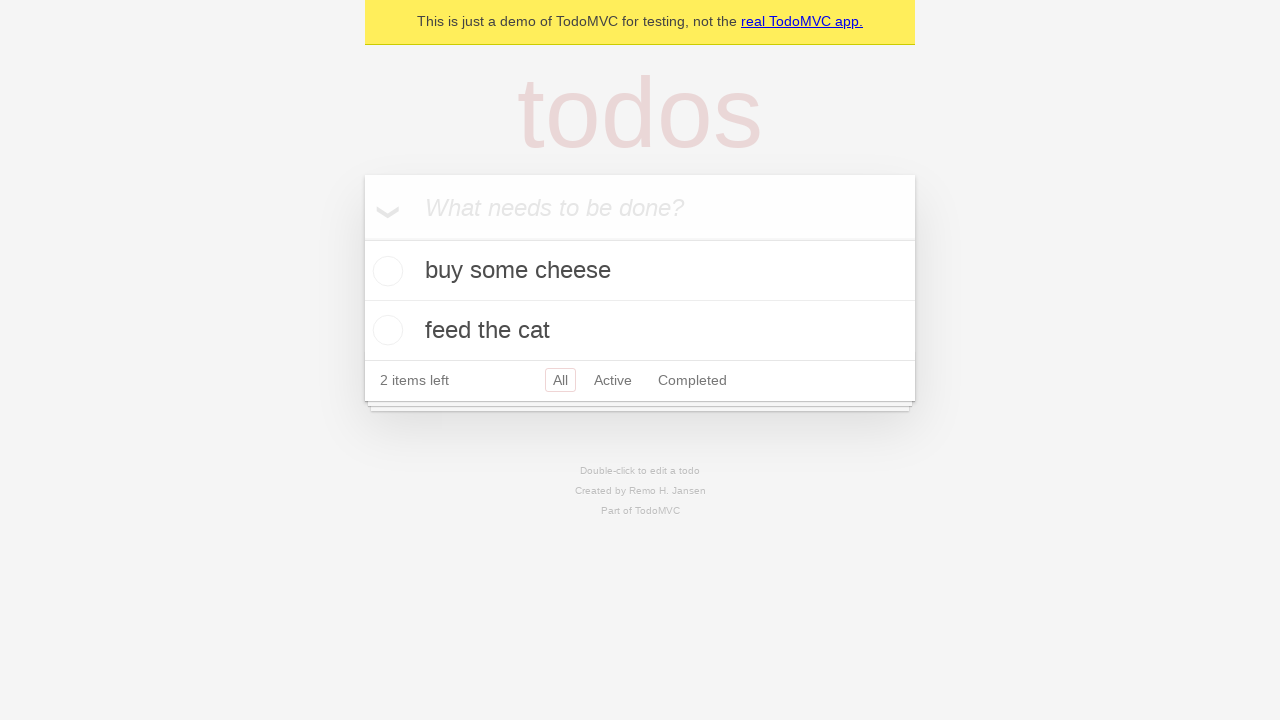

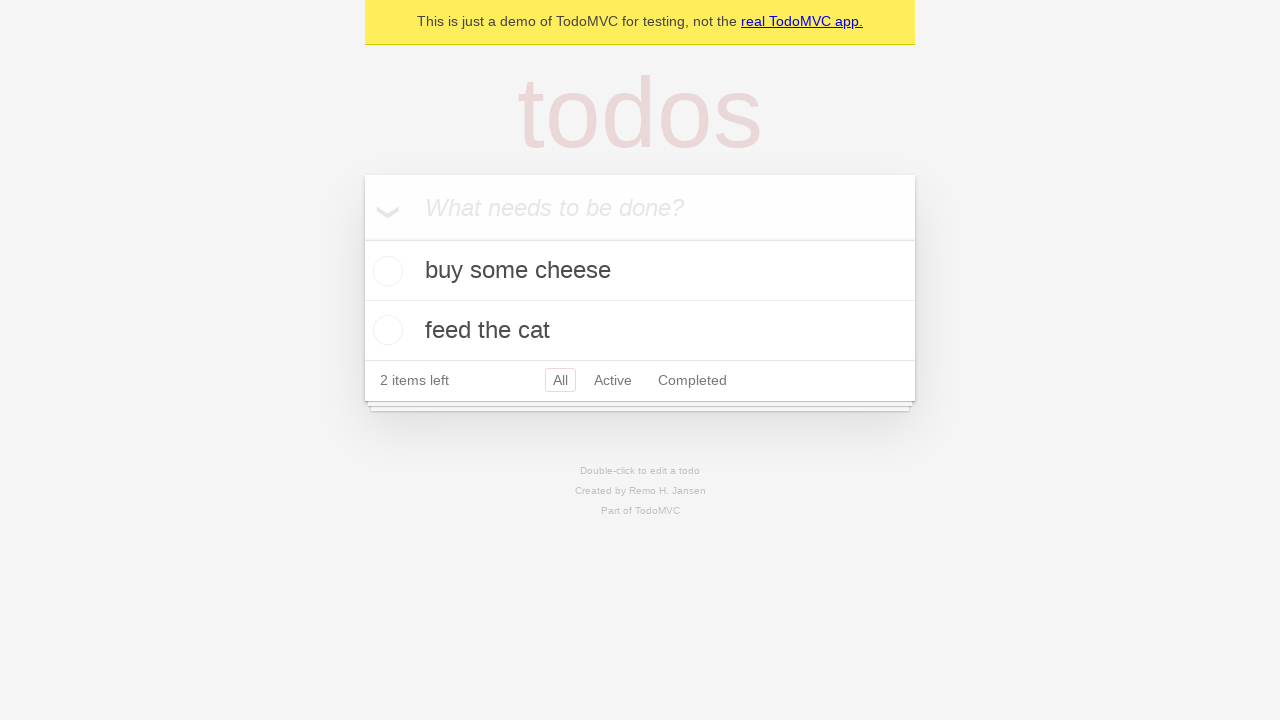